Tests clicking Add Element button twice and verifying less than 3 elements exist

Starting URL: https://the-internet.herokuapp.com/add_remove_elements/

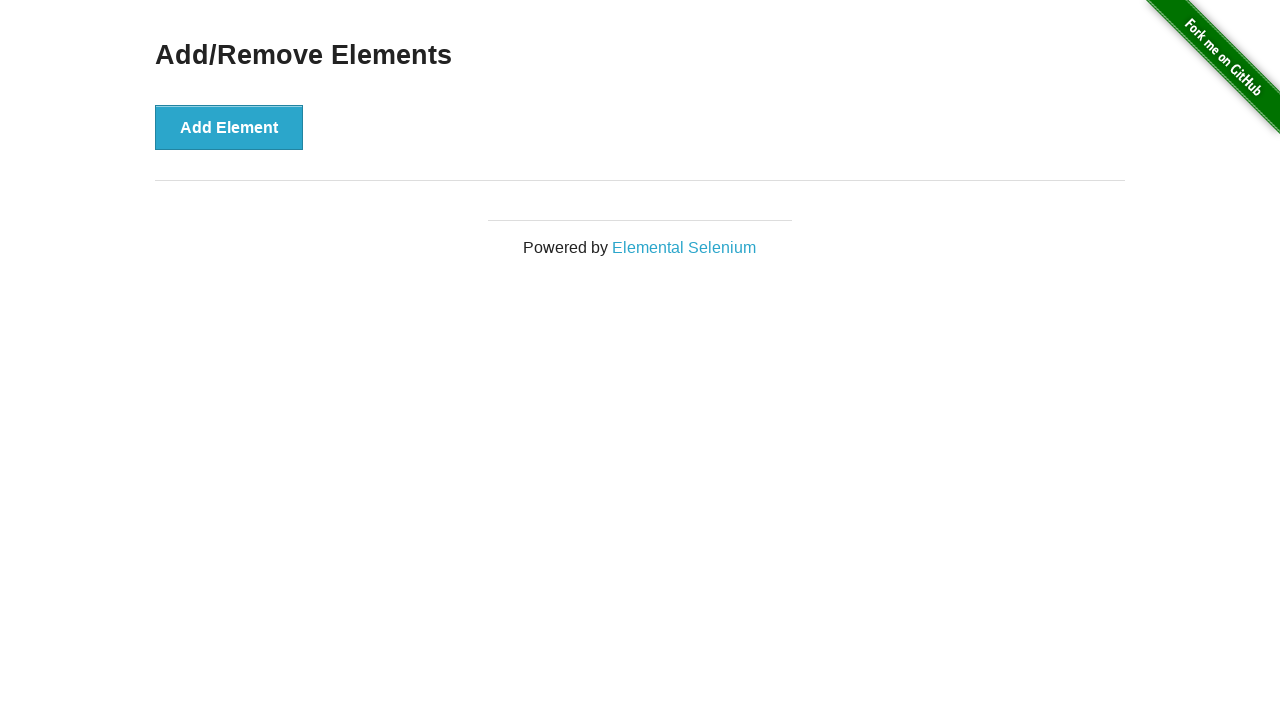

Navigated to Add/Remove Elements page
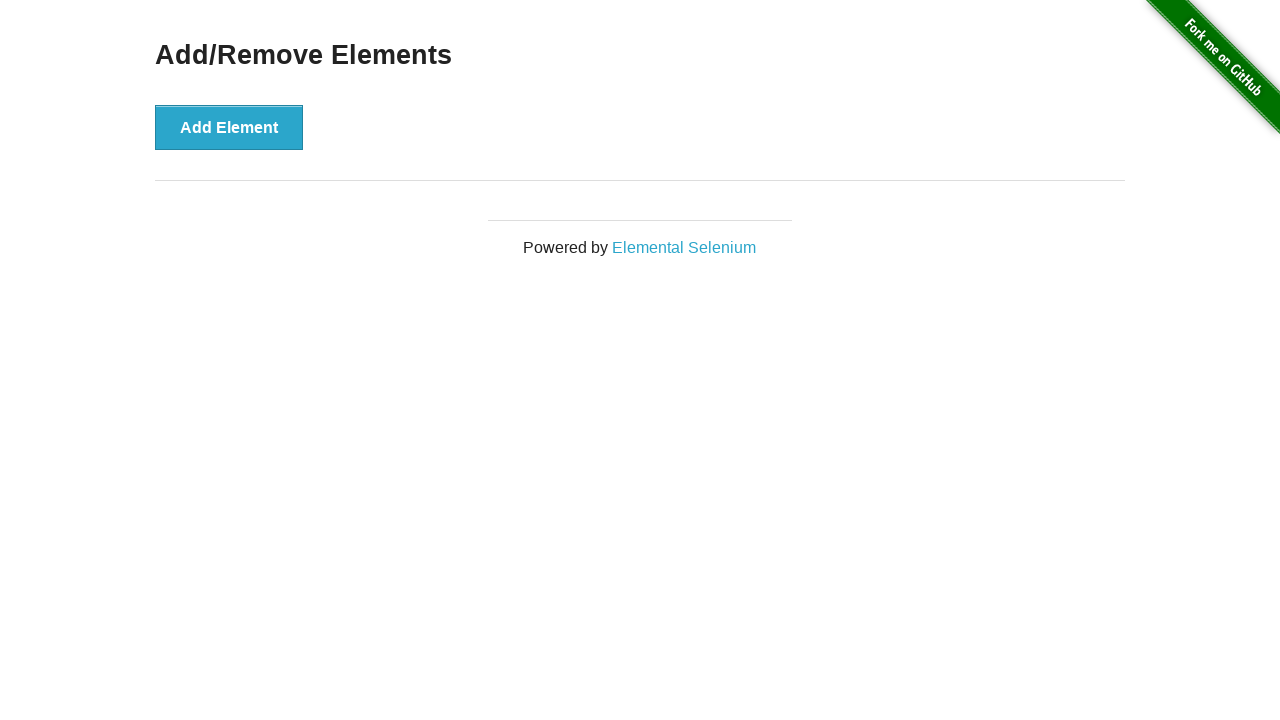

Clicked Add Element button (first click) at (229, 127) on text=Add Element
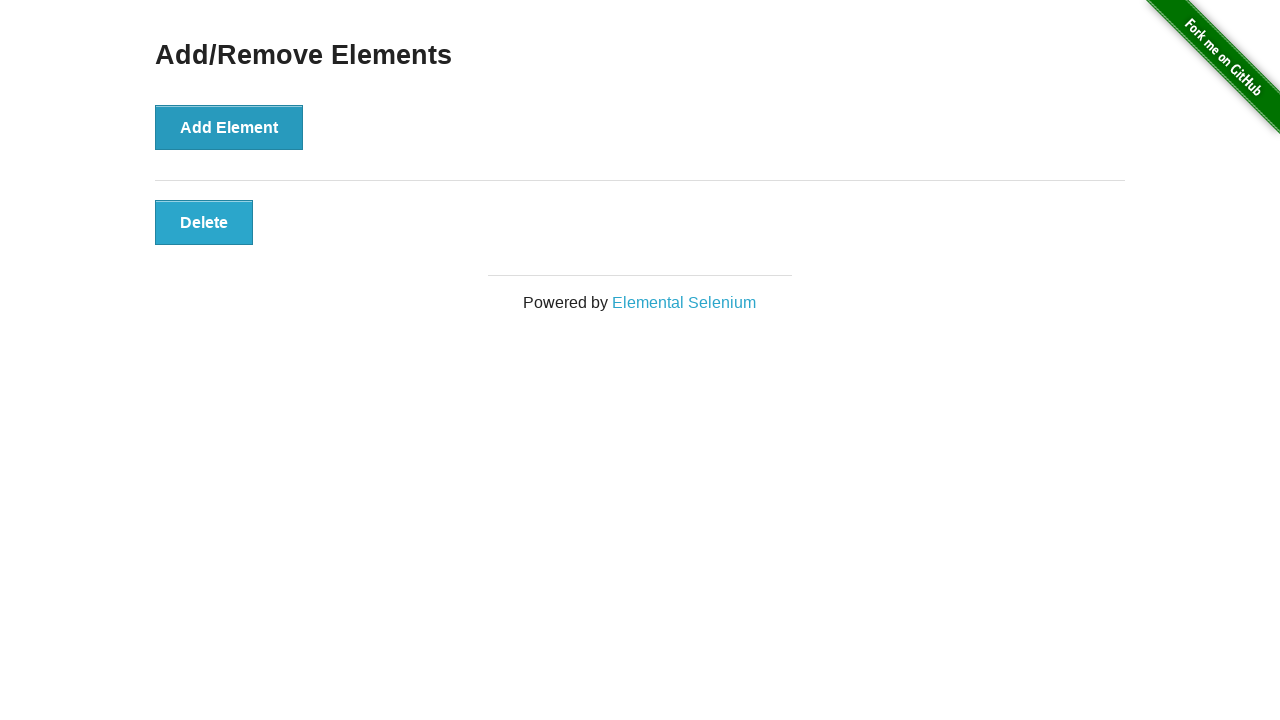

Clicked Add Element button (second click) at (229, 127) on text=Add Element
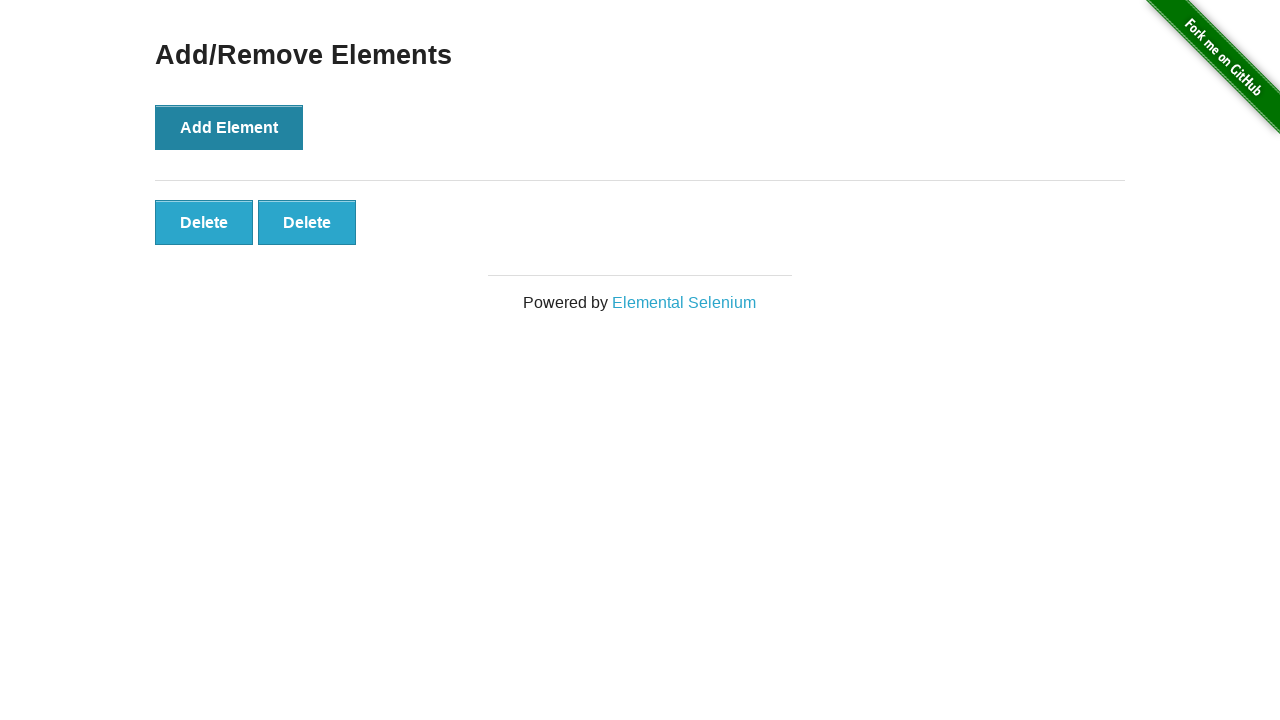

Verified that 2 elements exist, which is less than 3
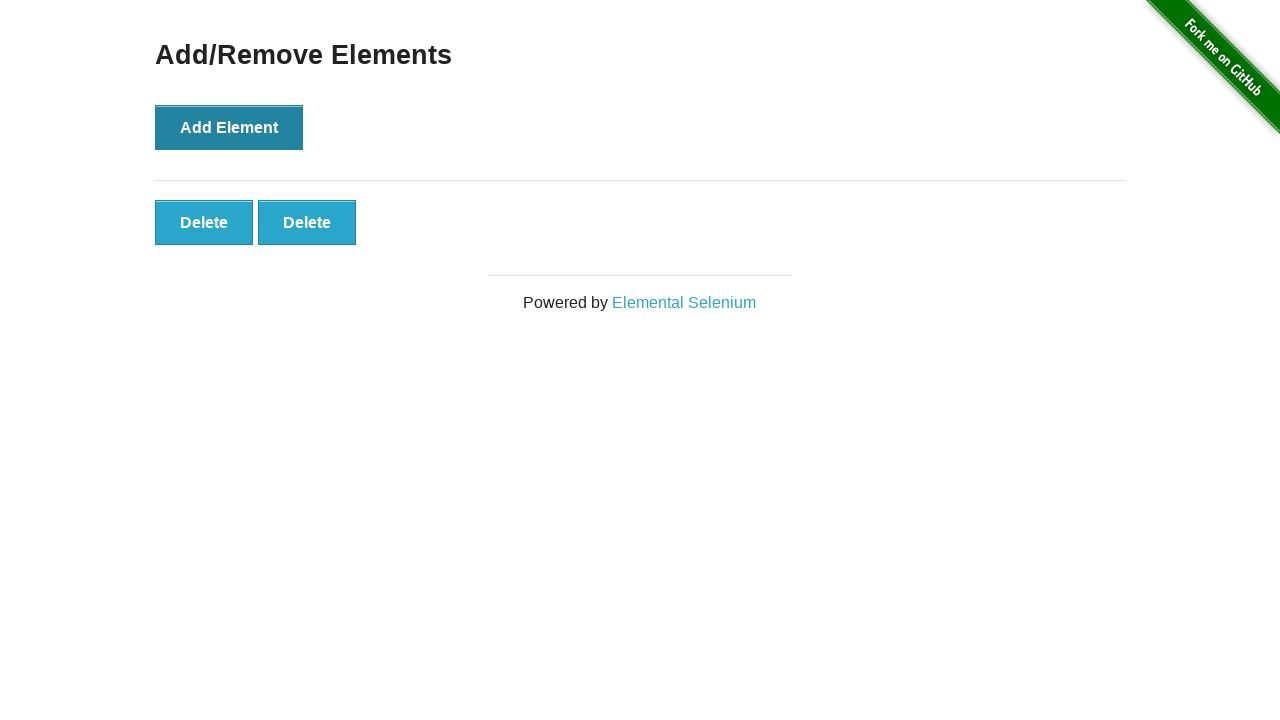

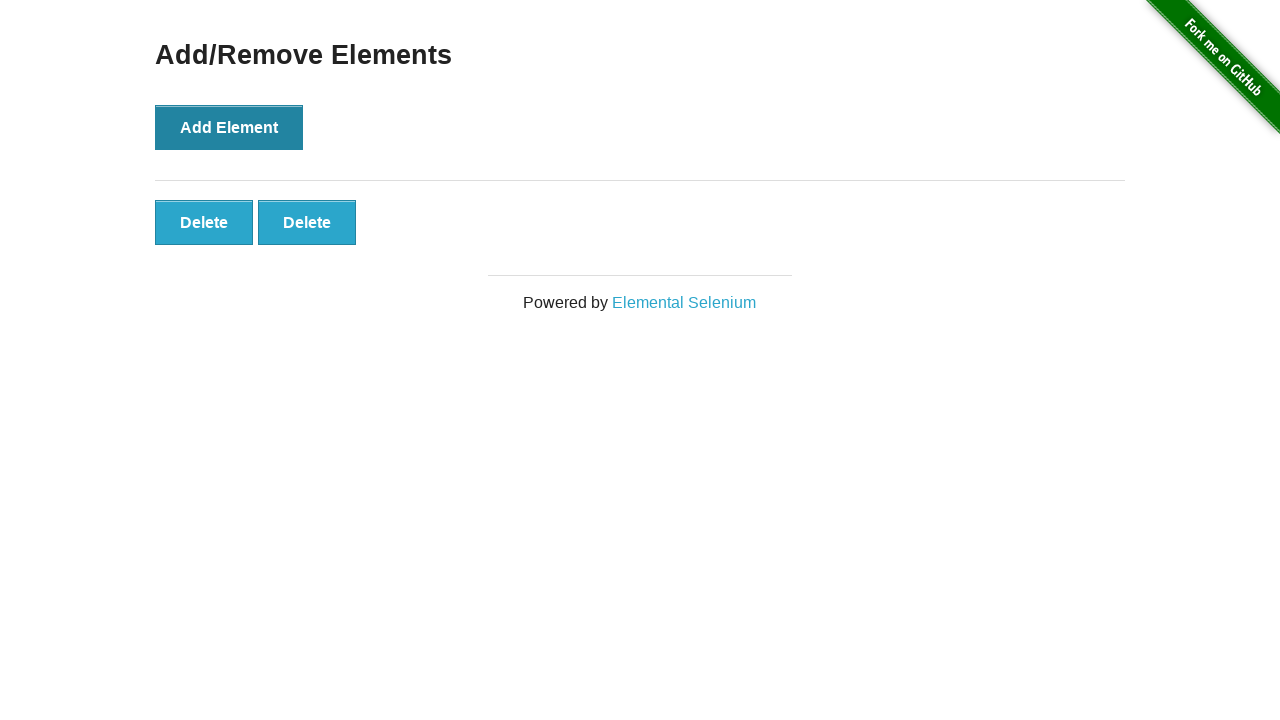